Tests alert handling by scrolling down the page, clicking a button that triggers an alert, and accepting the alert dialog

Starting URL: https://testautomationpractice.blogspot.com/

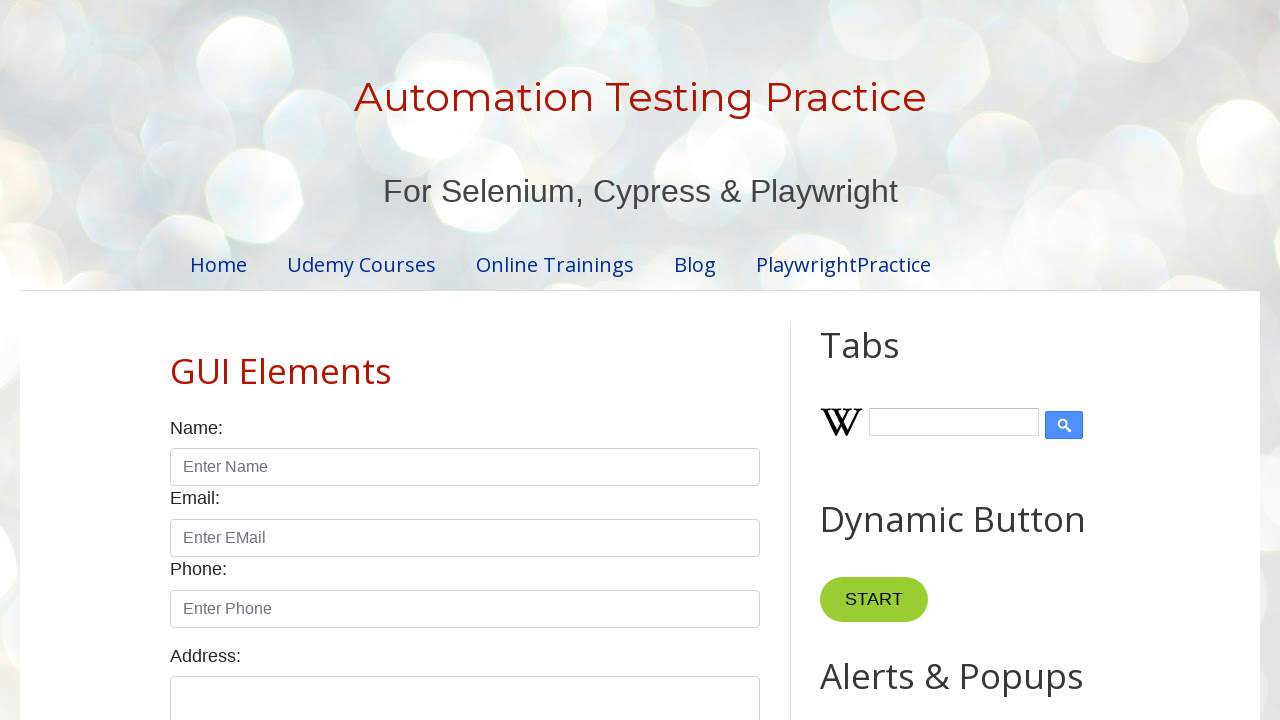

Scrolled down the page by 500 pixels
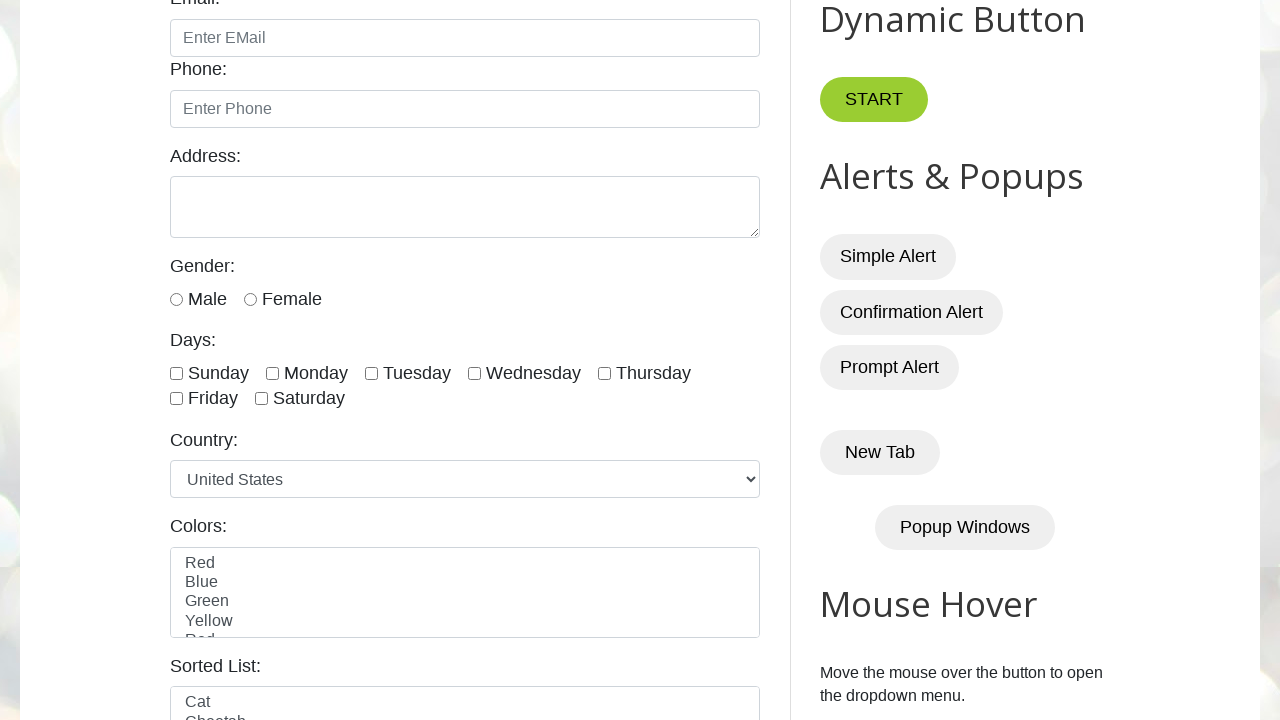

Clicked the button that triggers an alert at (888, 257) on xpath=//*[@id='HTML9']/div[1]/button[1]
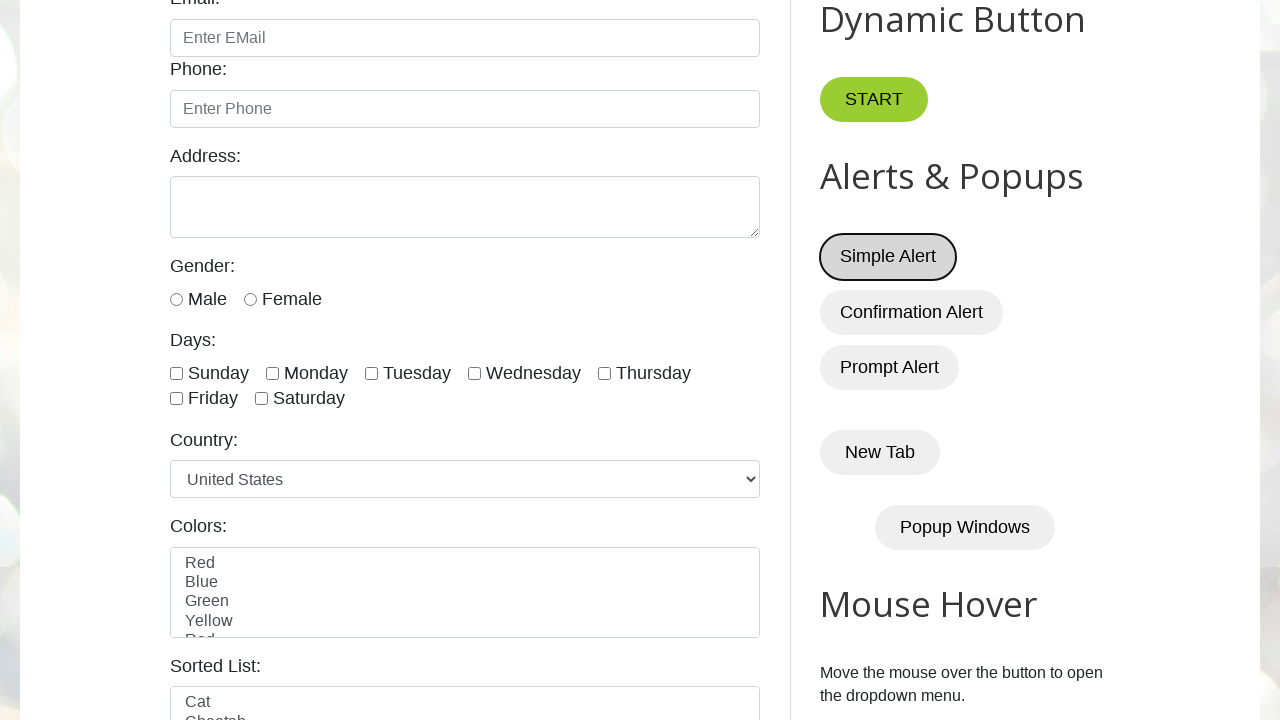

Set up dialog handler to accept alerts
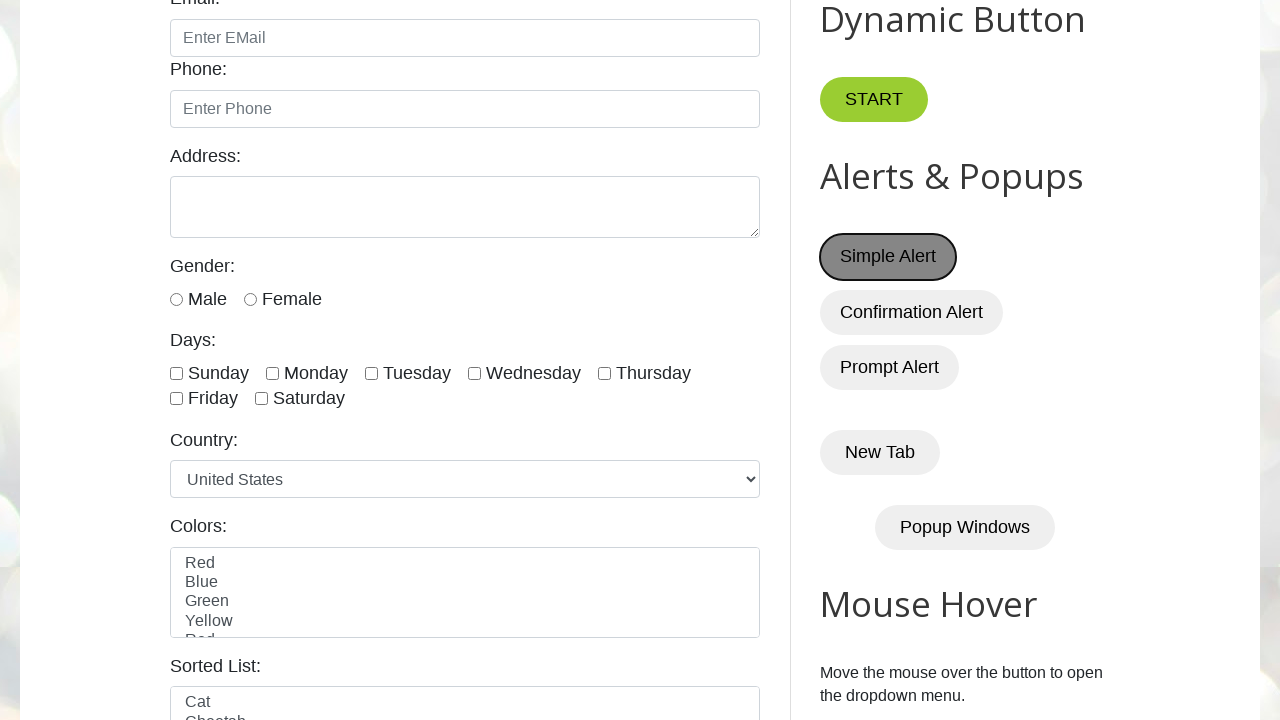

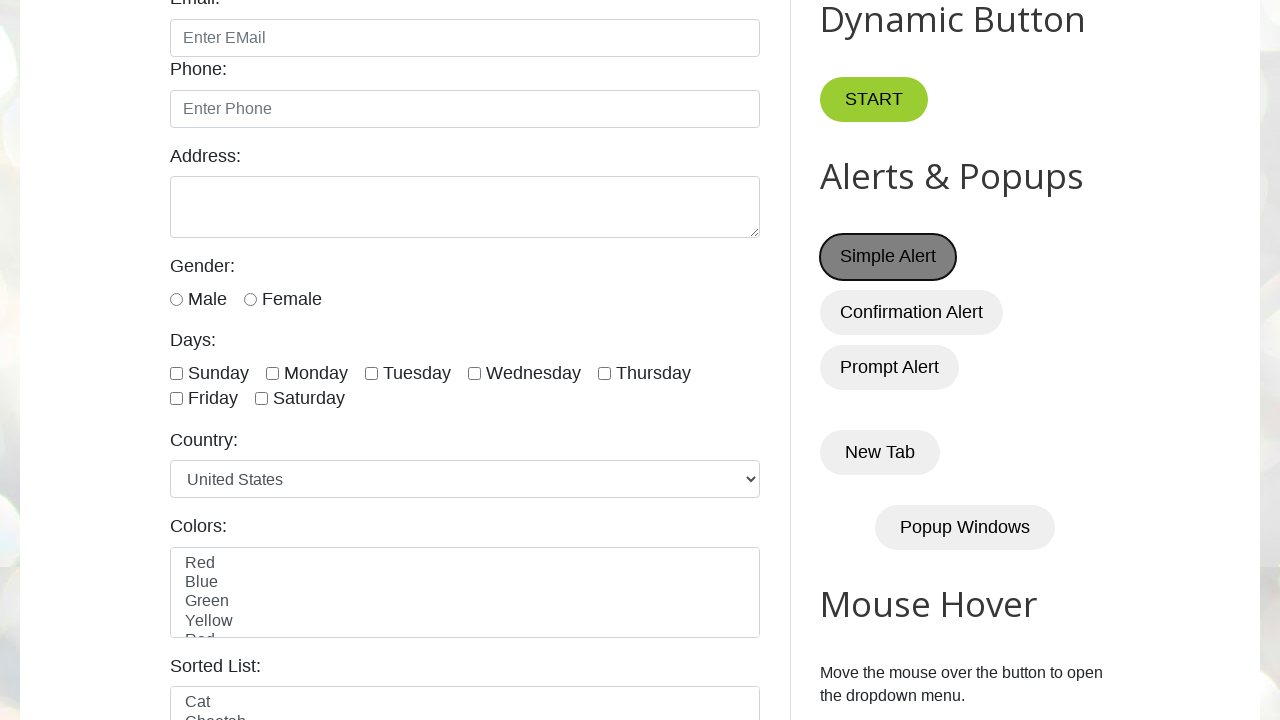